Validates that all cells in the table contain non-empty text

Starting URL: http://the-internet.herokuapp.com/

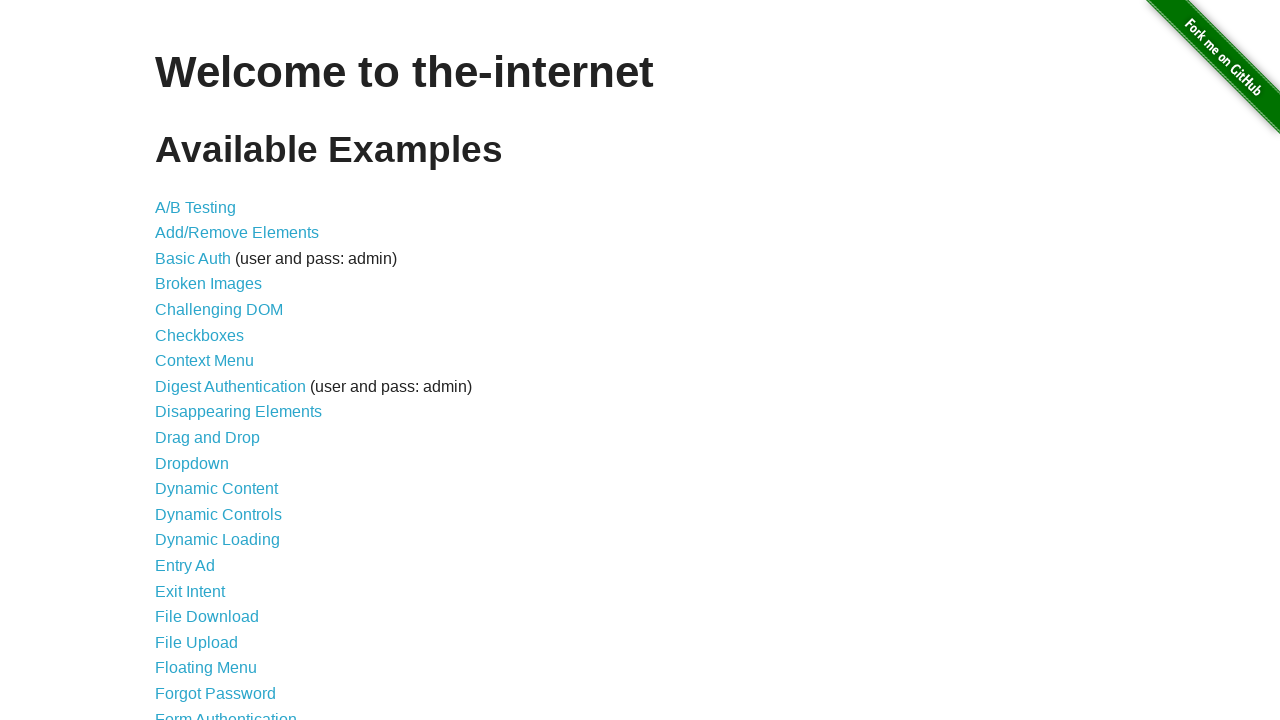

Clicked on Sortable Data Tables link at (230, 574) on text=Sortable Data Tables
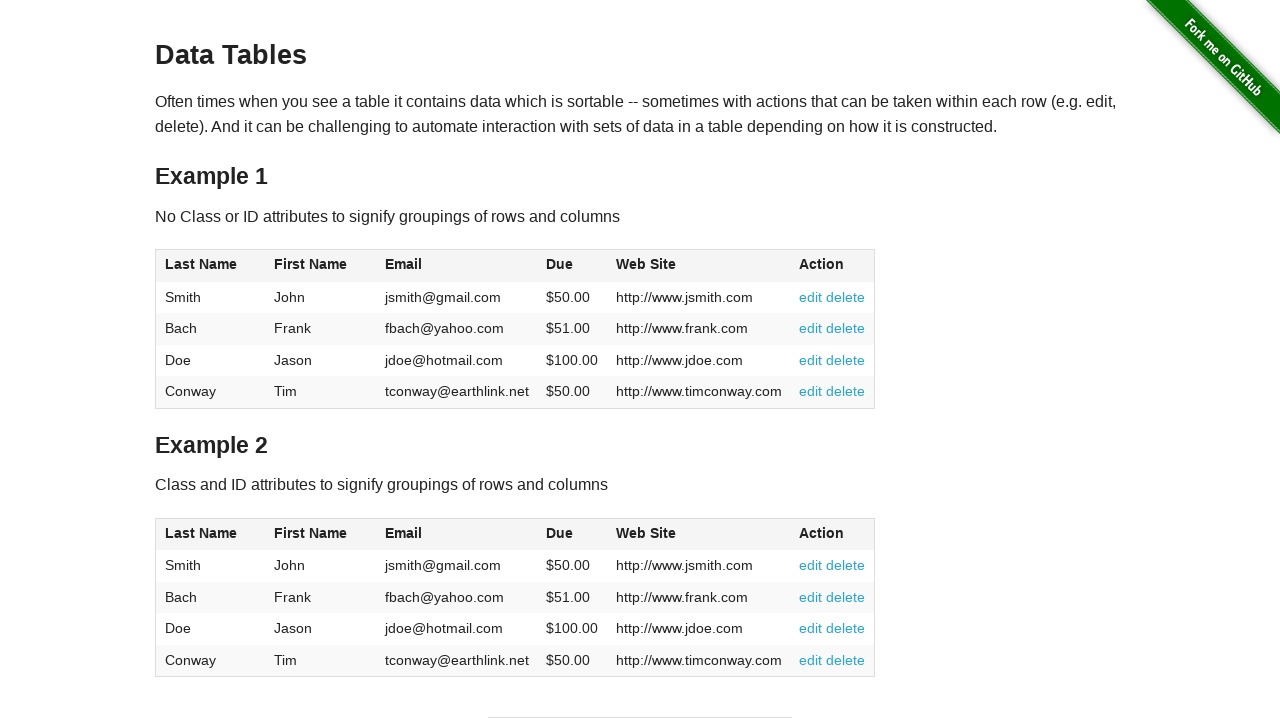

Table loaded and tbody rows are visible
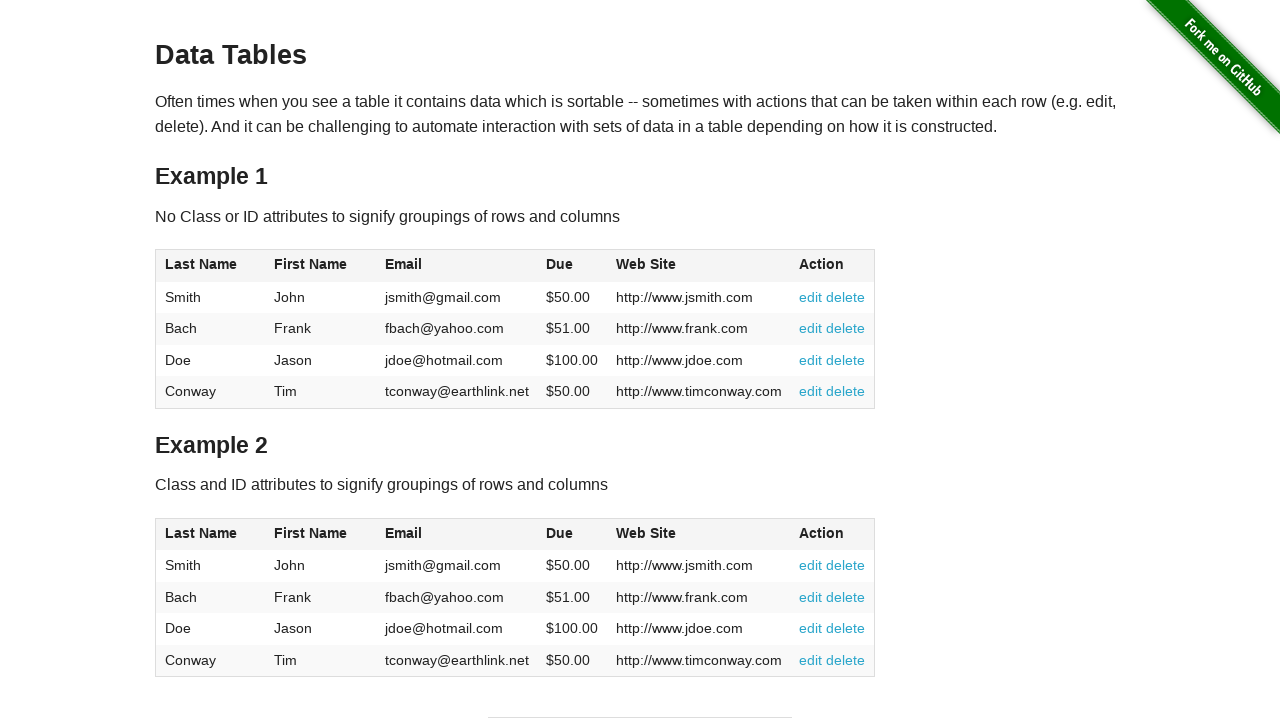

Retrieved all cells from table
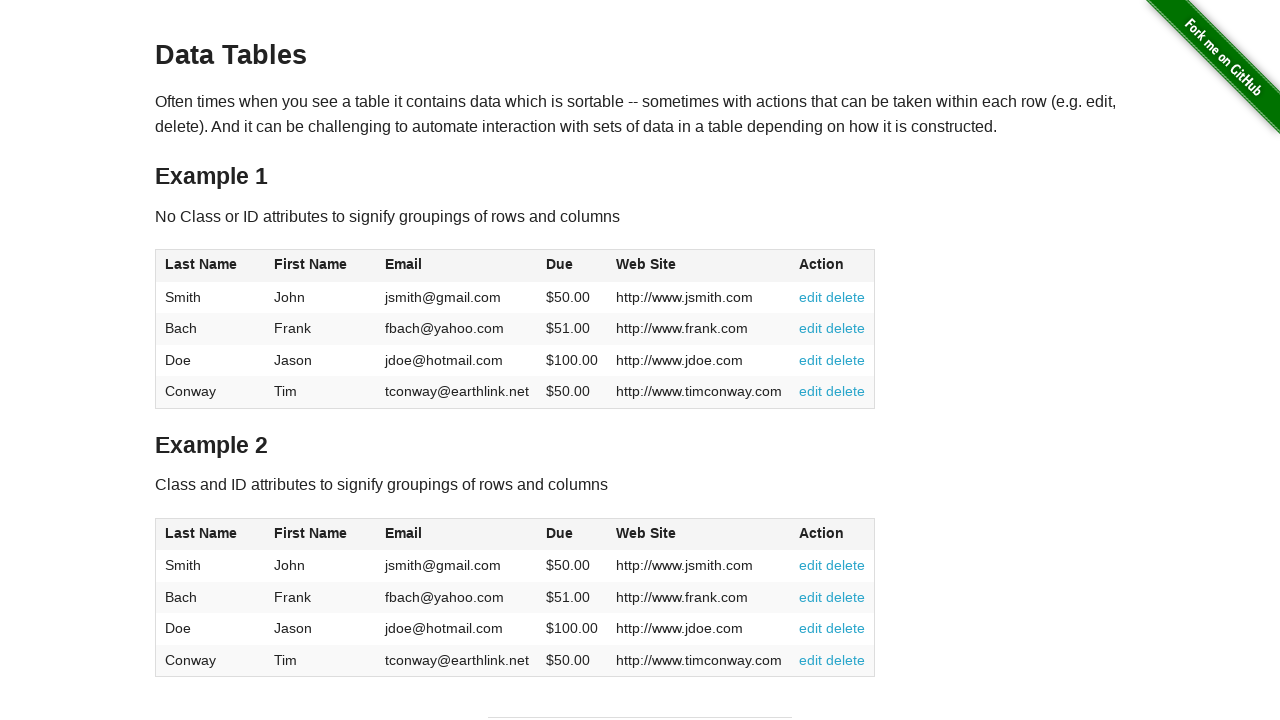

Verified cell contains non-empty text: 'Smith'
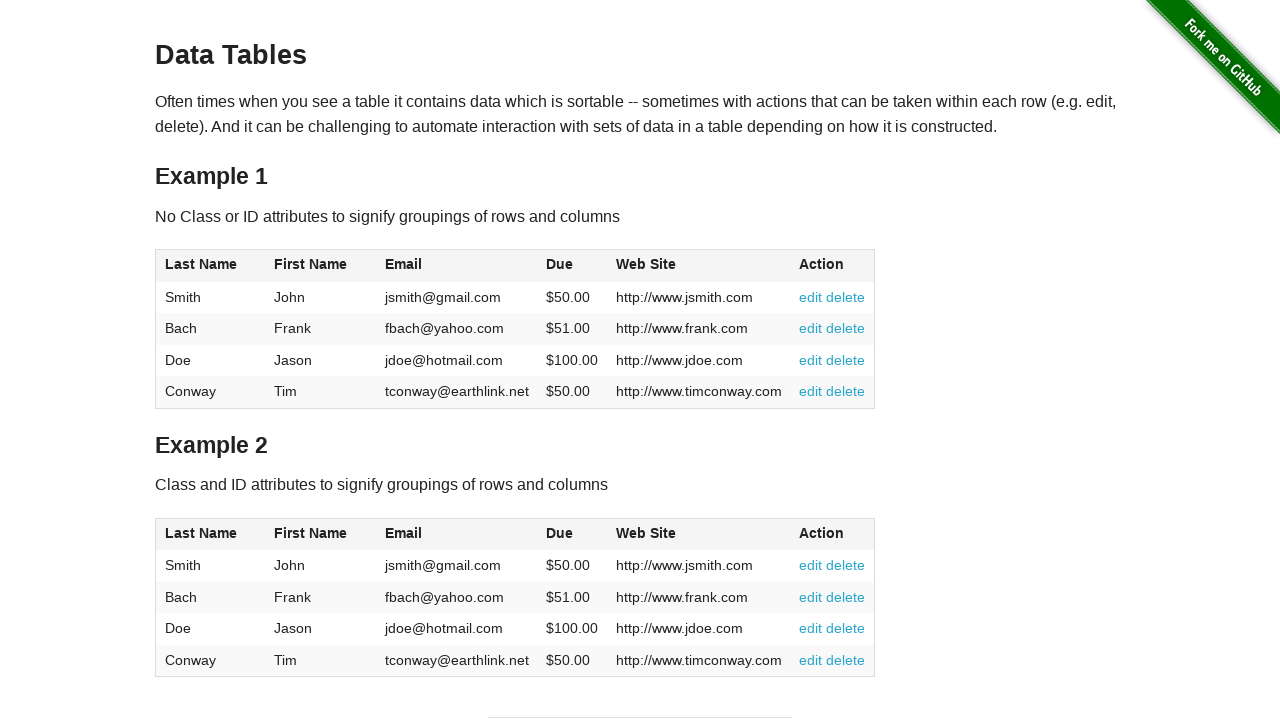

Verified cell contains non-empty text: 'John'
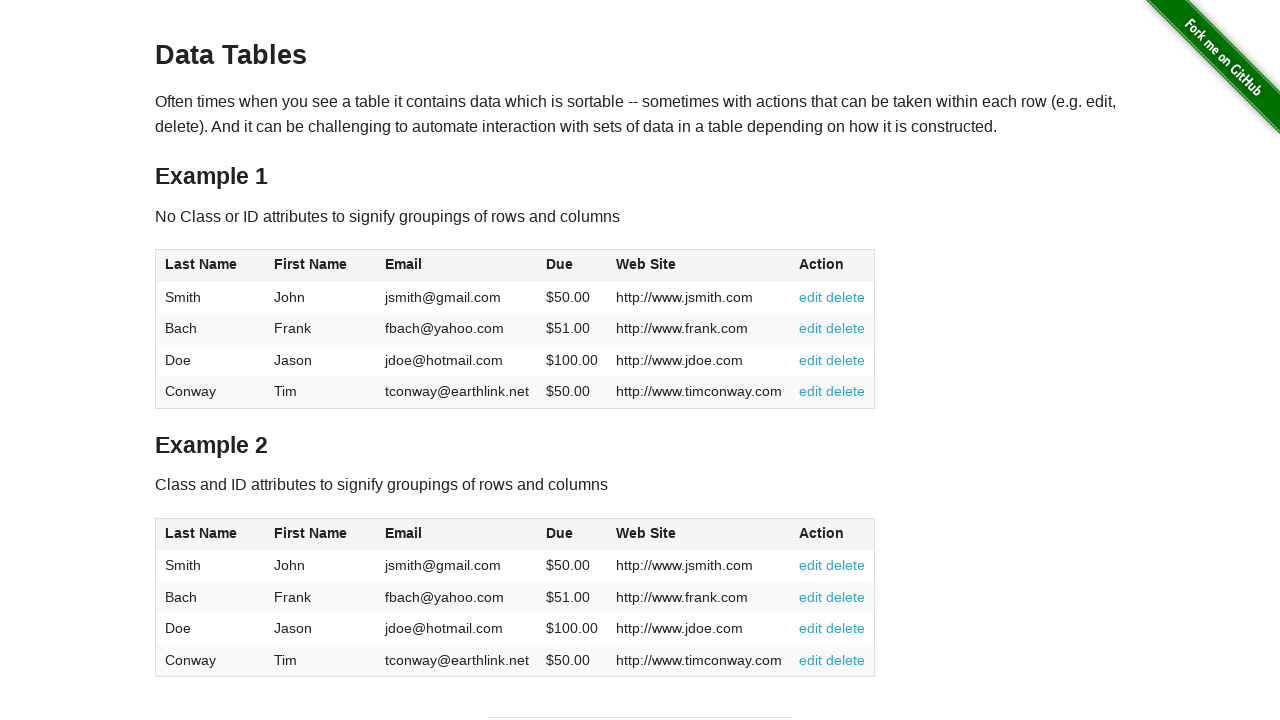

Verified cell contains non-empty text: 'jsmith@gmail.com'
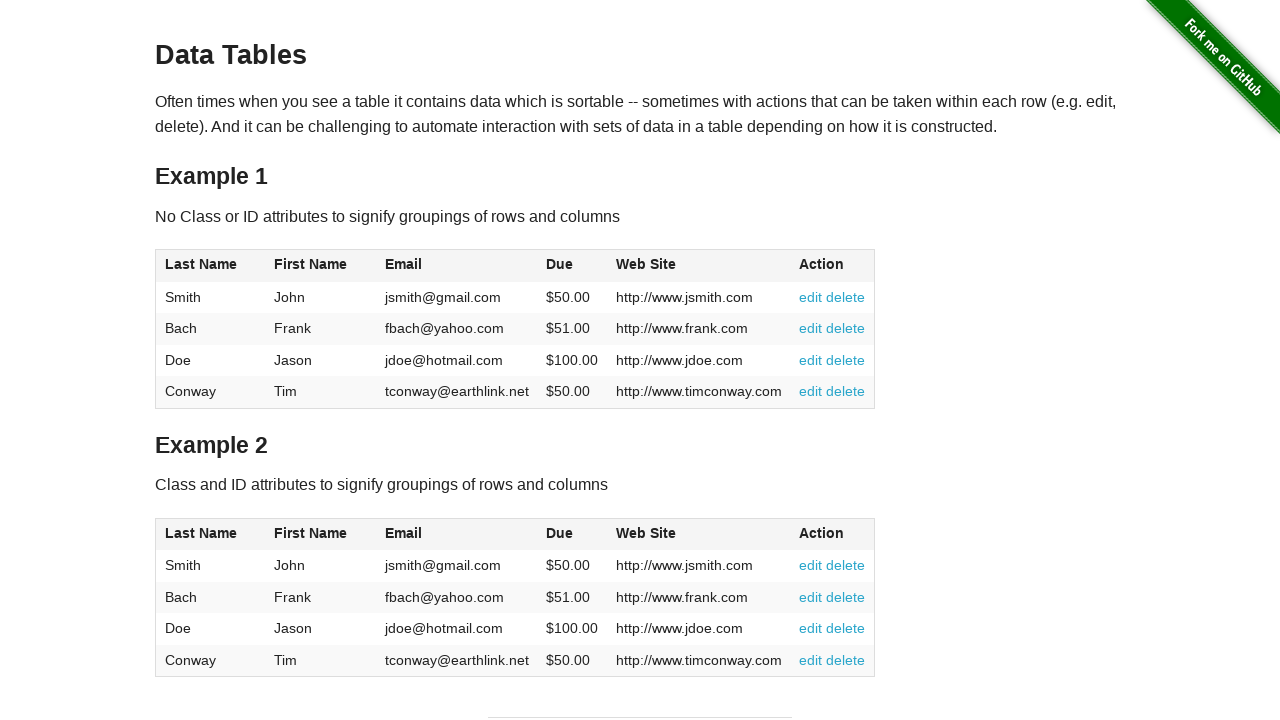

Verified cell contains non-empty text: '$50.00'
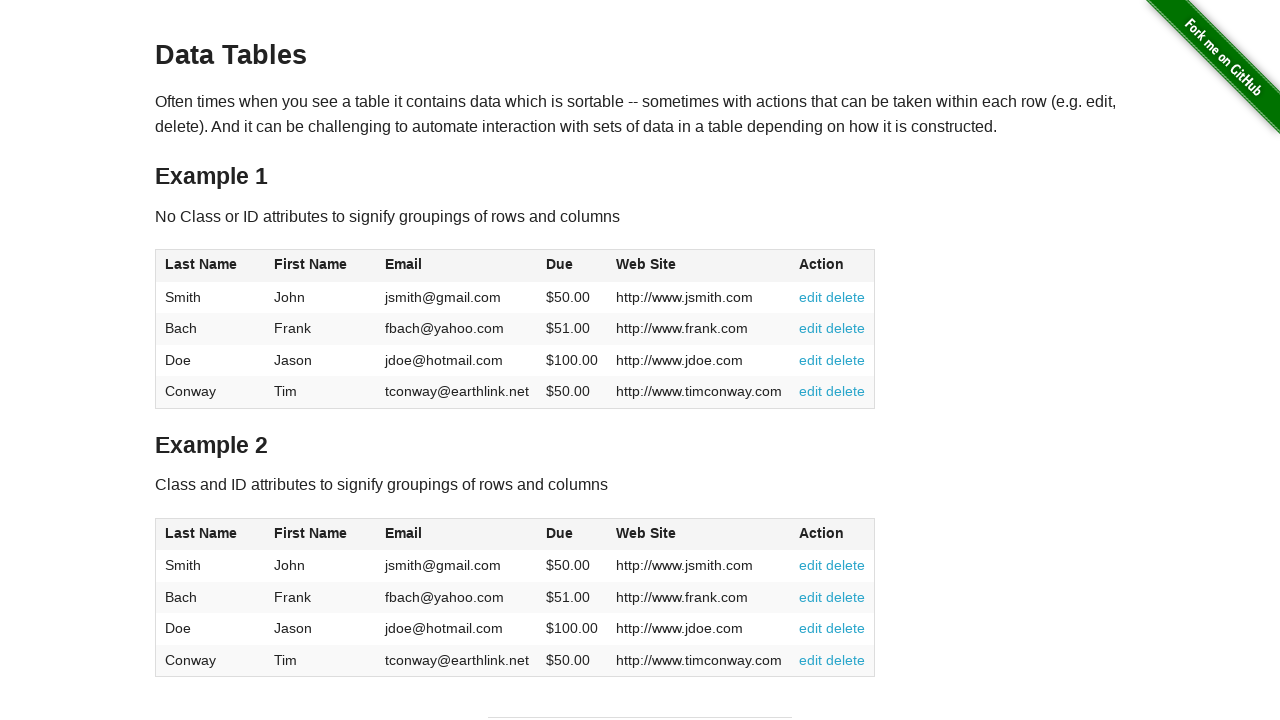

Verified cell contains non-empty text: 'http://www.jsmith.com'
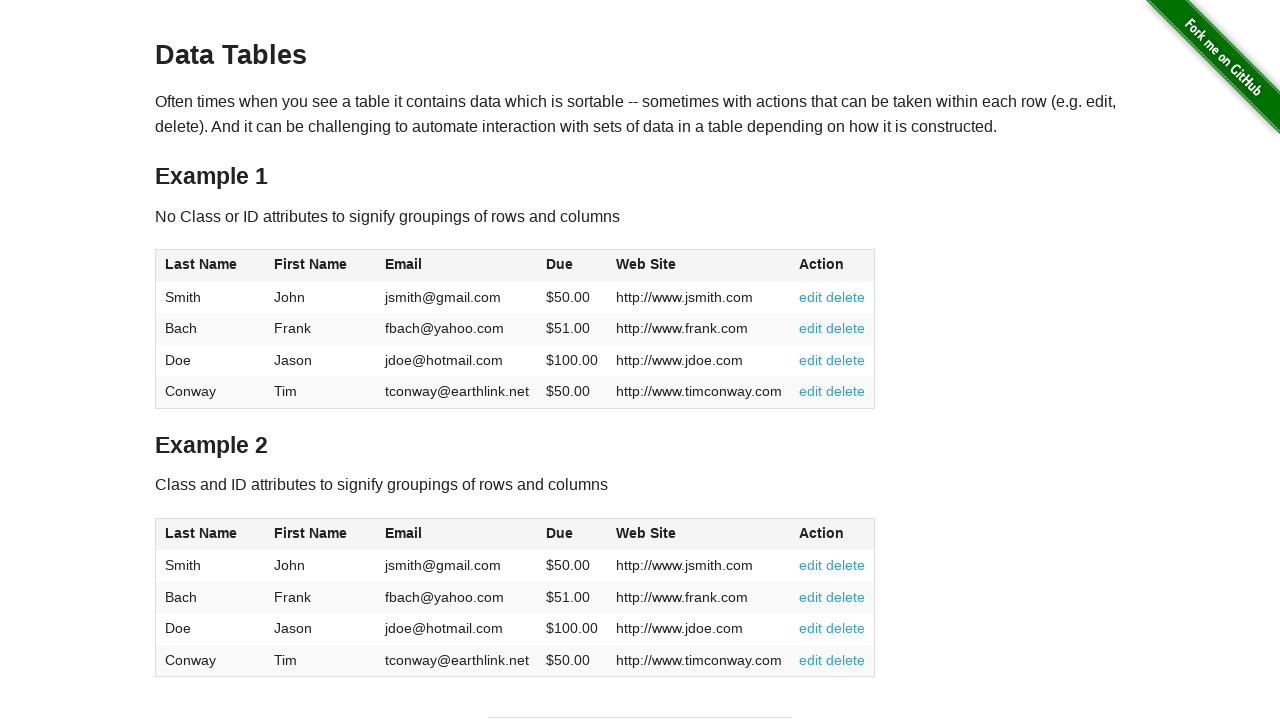

Verified cell contains non-empty text: '
          edit
          delete
        '
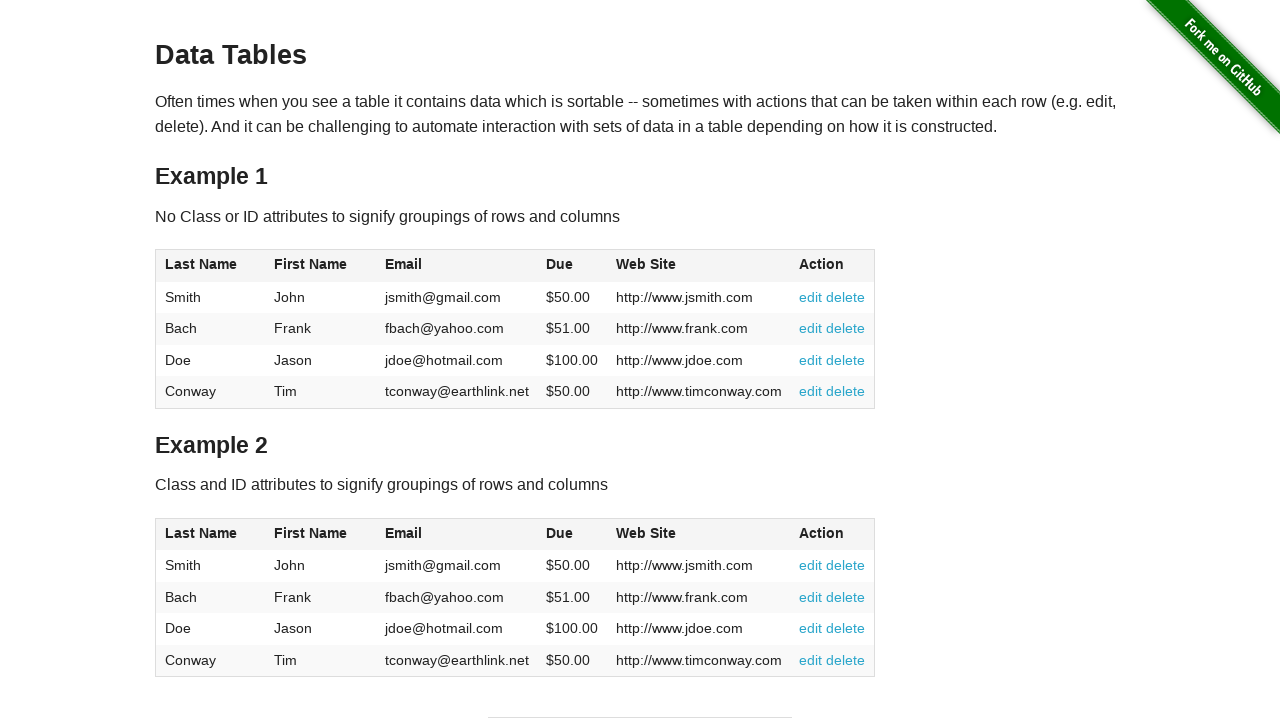

Verified cell contains non-empty text: 'Bach'
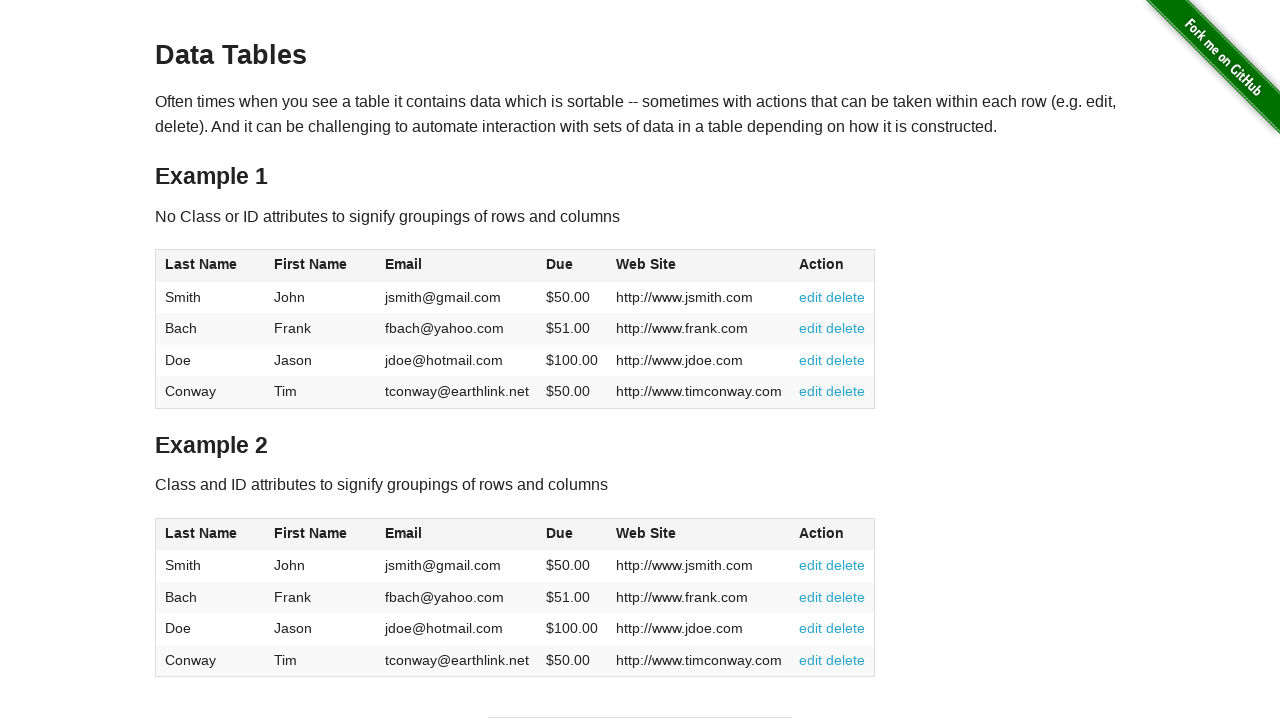

Verified cell contains non-empty text: 'Frank'
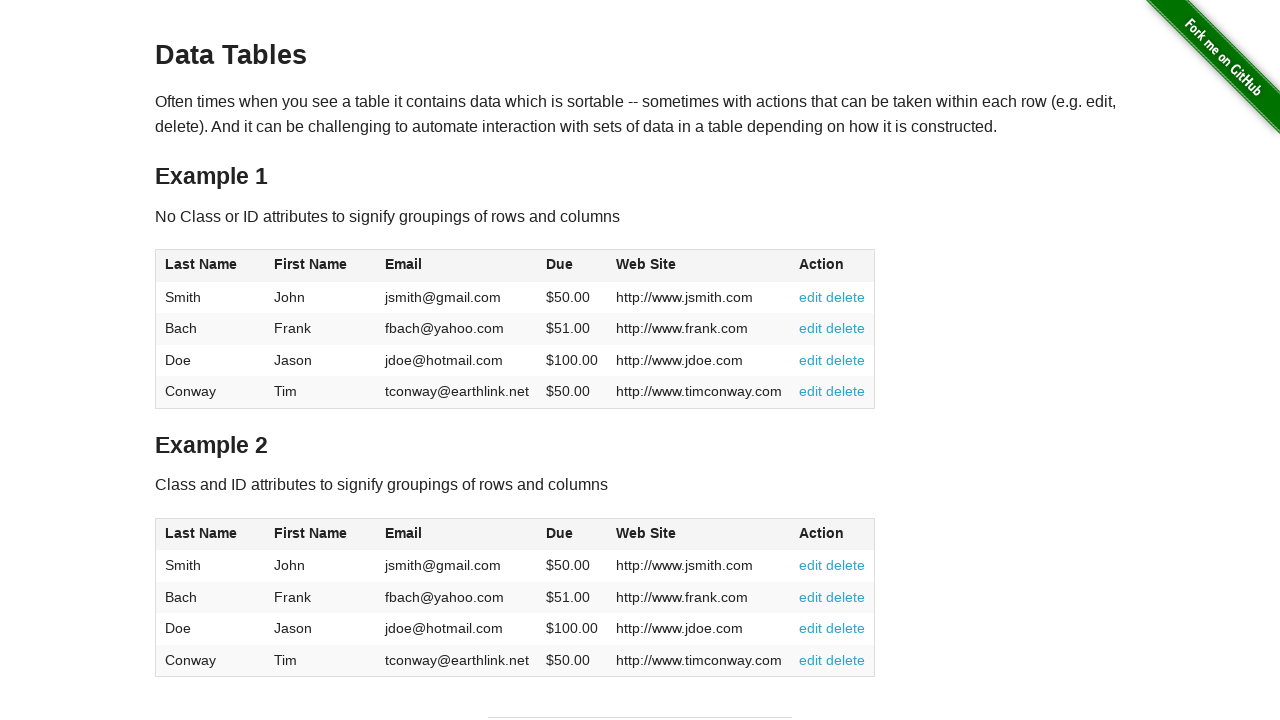

Verified cell contains non-empty text: 'fbach@yahoo.com'
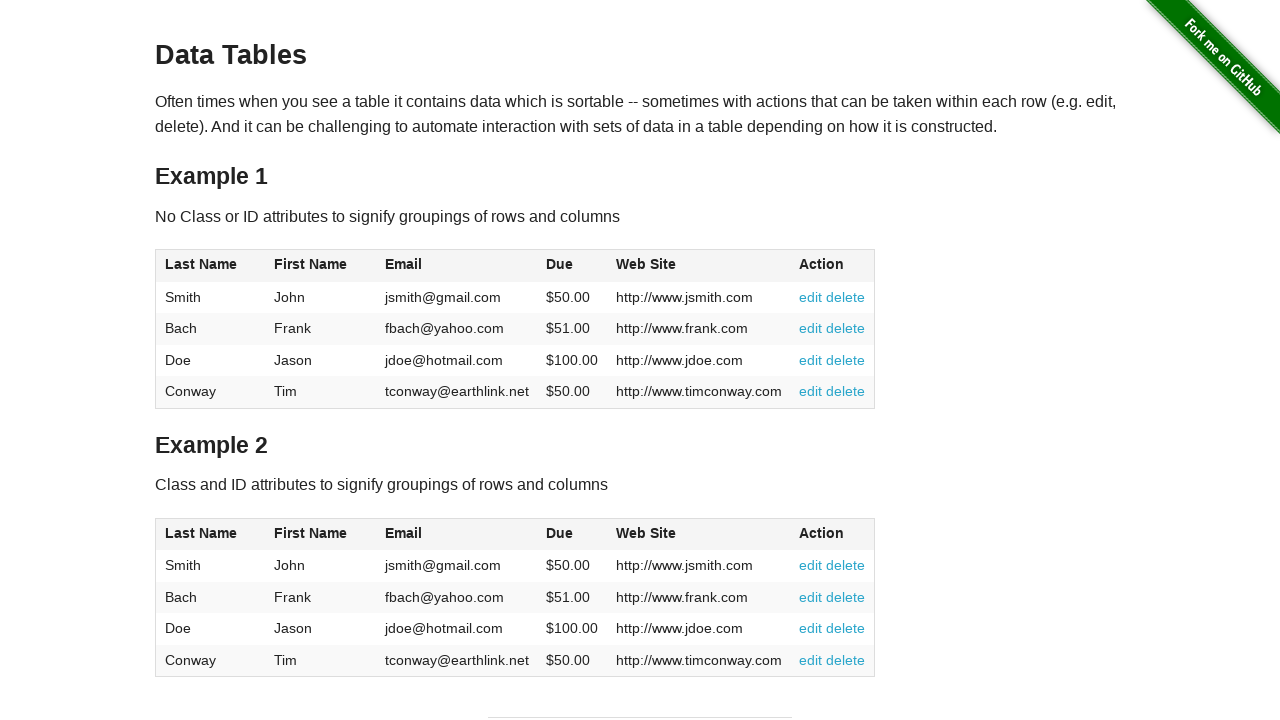

Verified cell contains non-empty text: '$51.00'
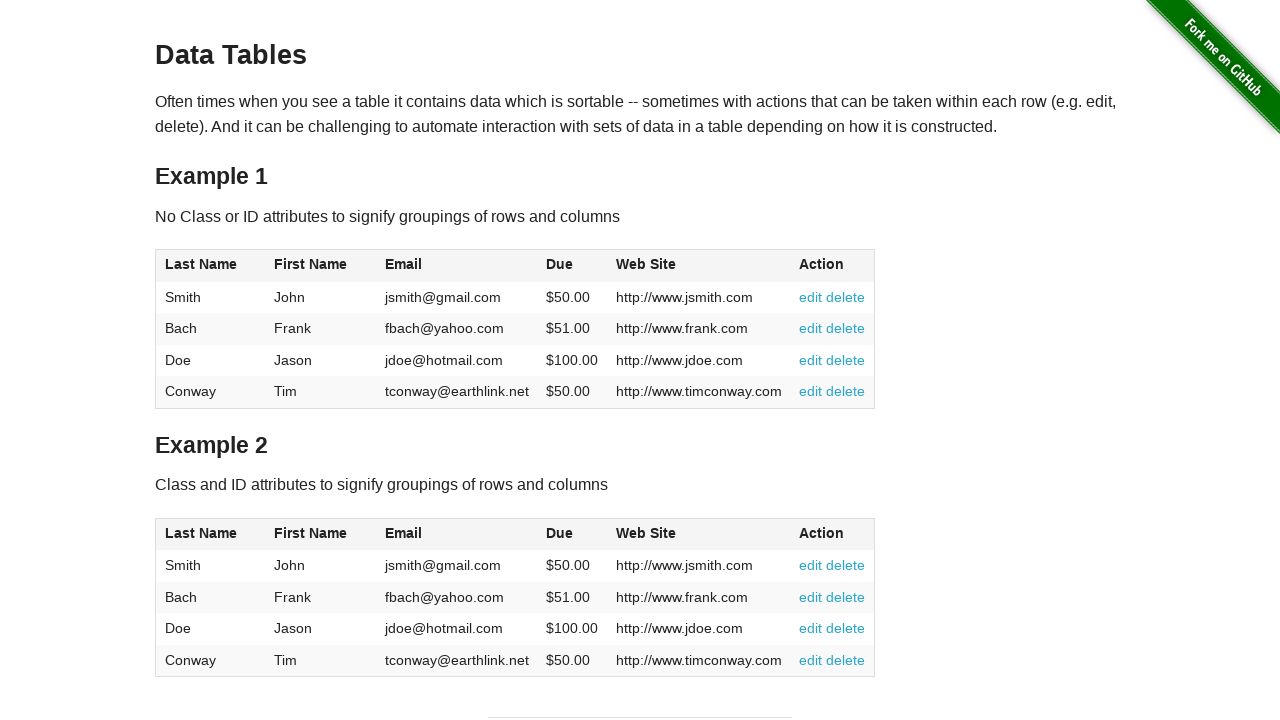

Verified cell contains non-empty text: 'http://www.frank.com'
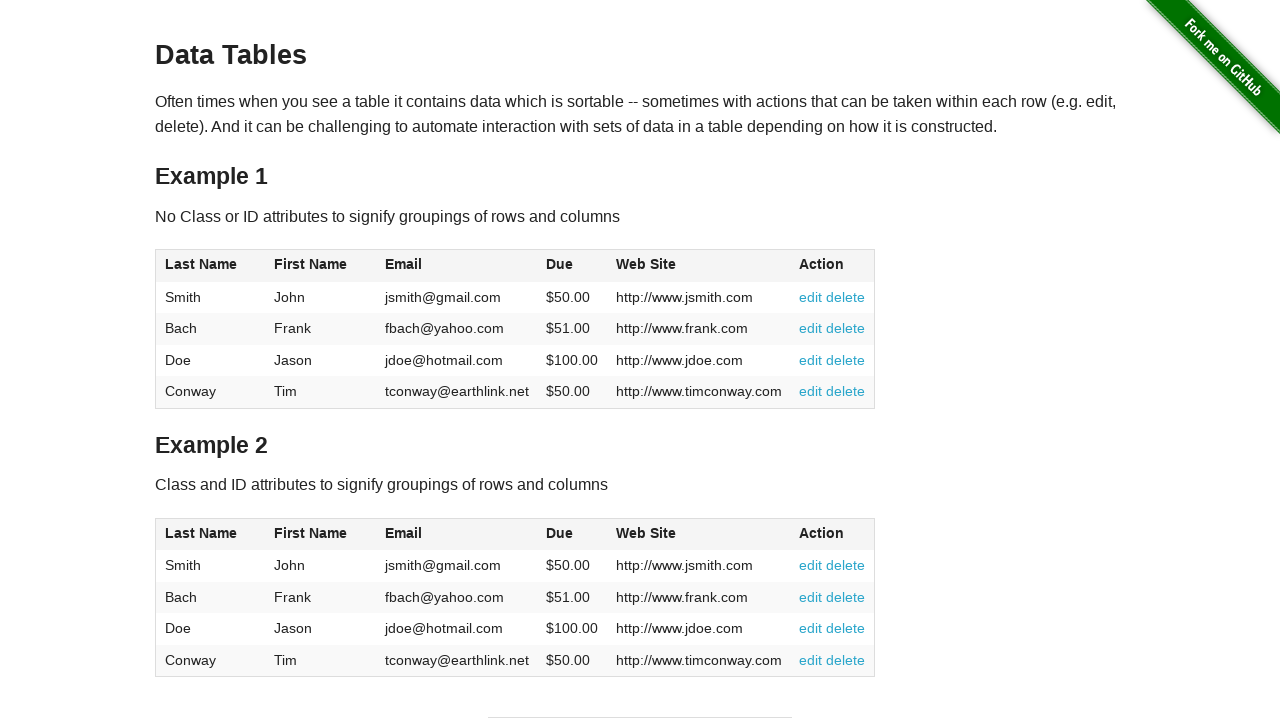

Verified cell contains non-empty text: '
          edit
          delete
        '
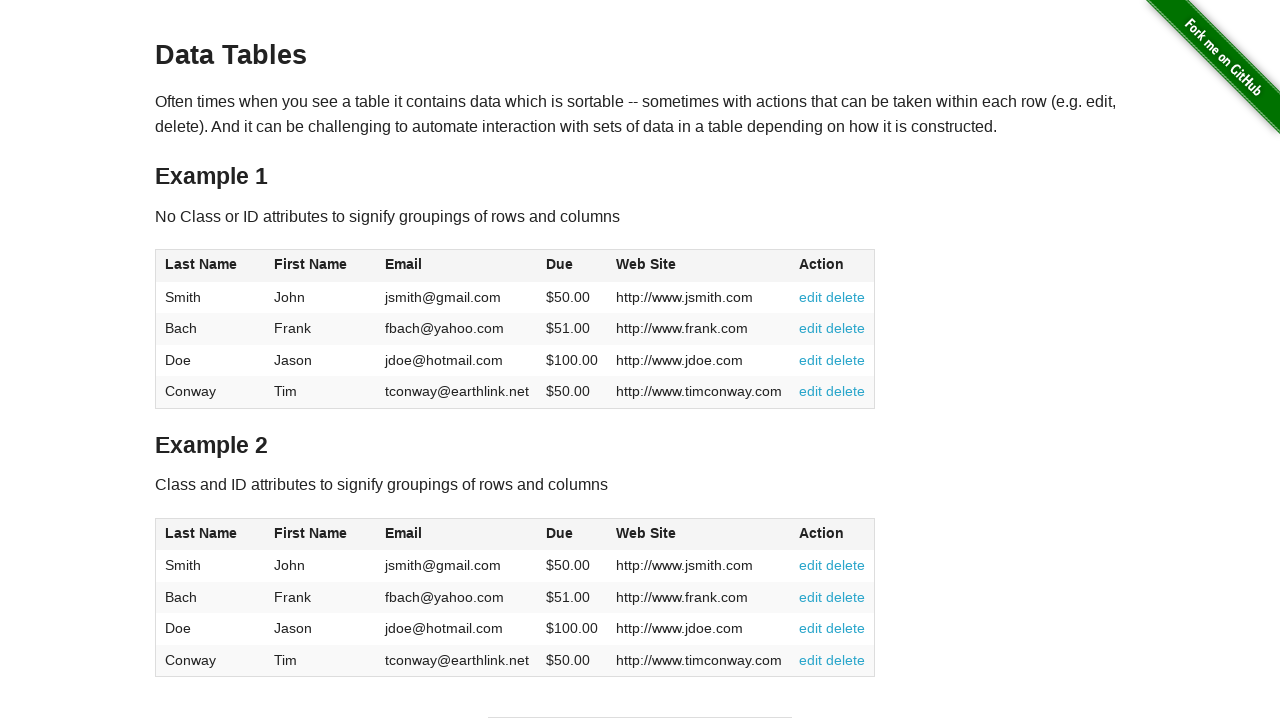

Verified cell contains non-empty text: 'Doe'
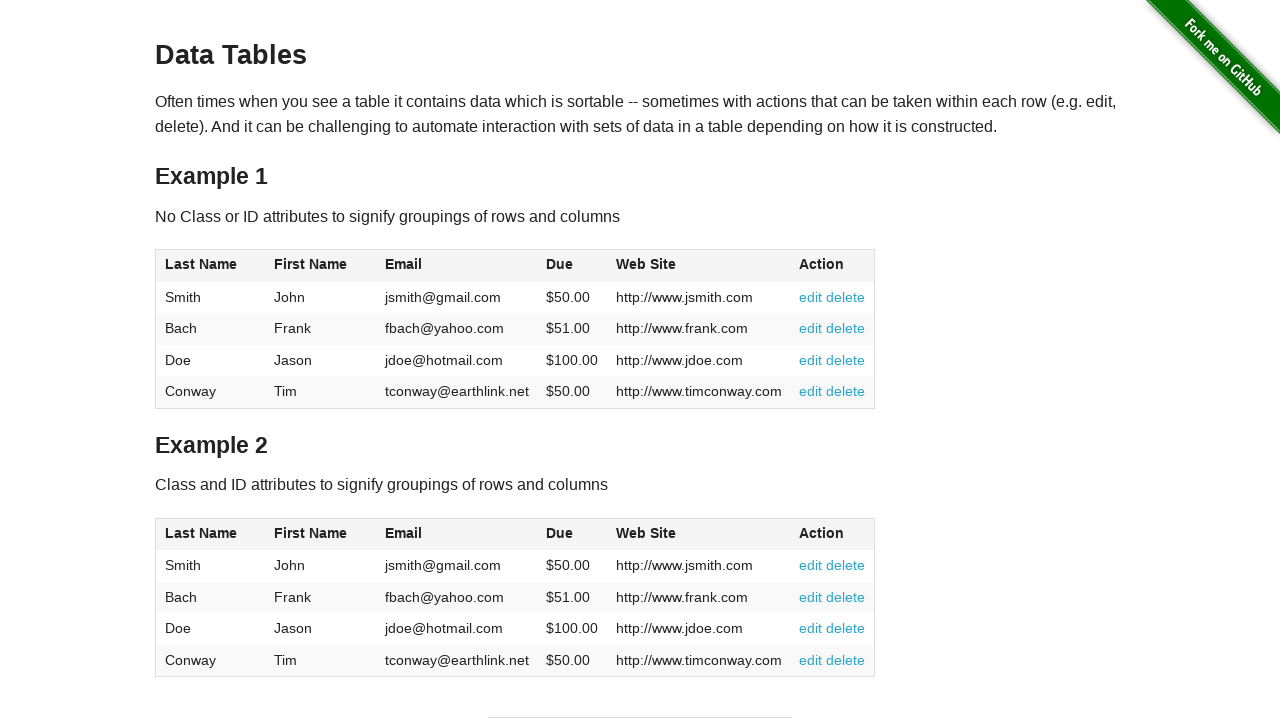

Verified cell contains non-empty text: 'Jason'
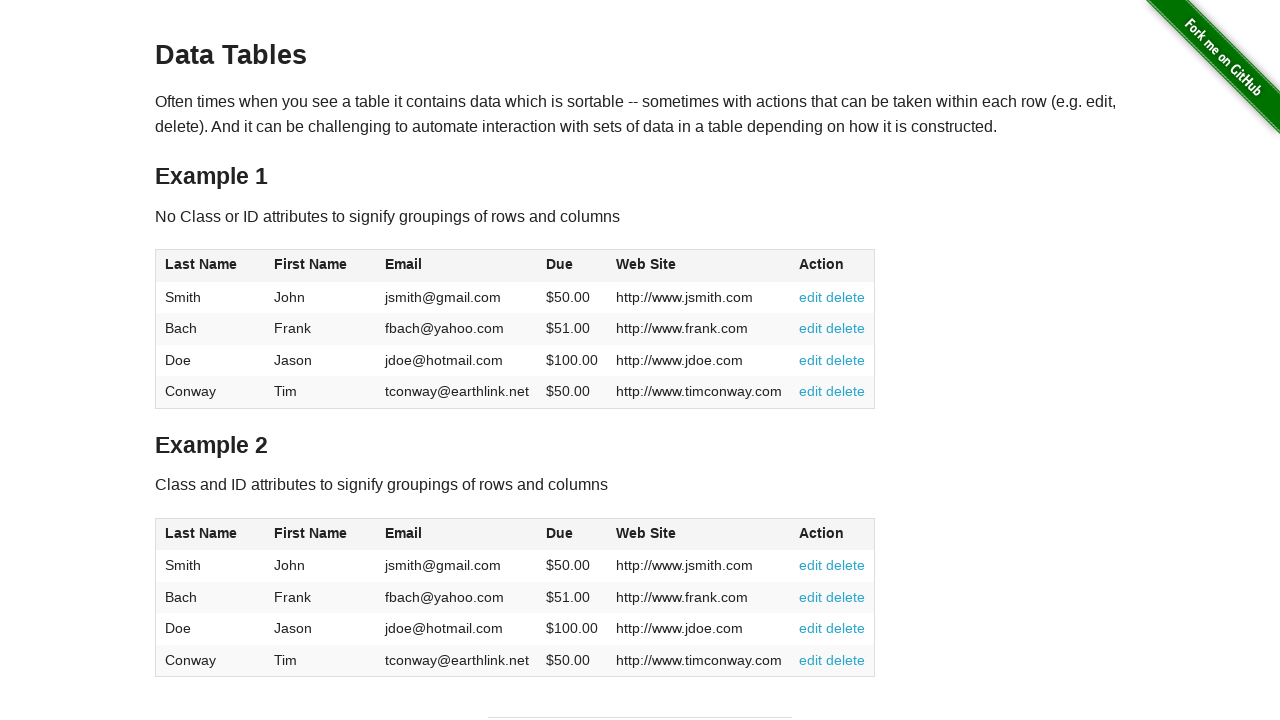

Verified cell contains non-empty text: 'jdoe@hotmail.com'
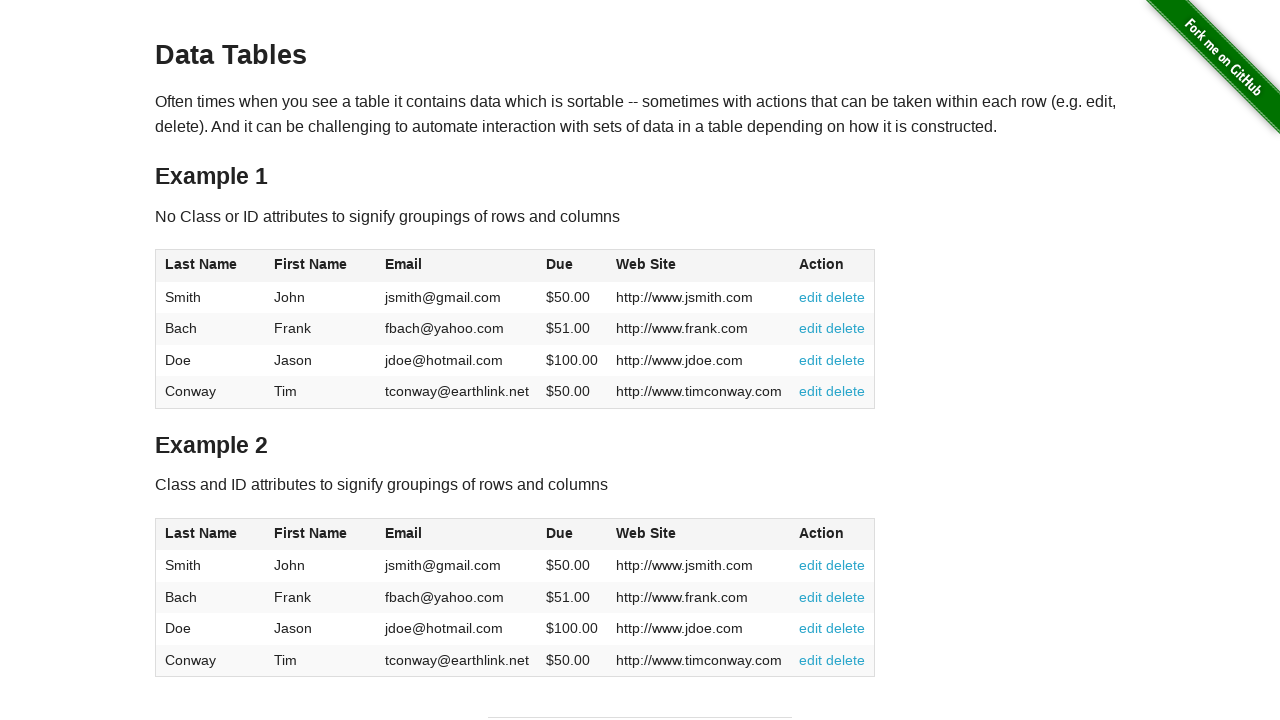

Verified cell contains non-empty text: '$100.00'
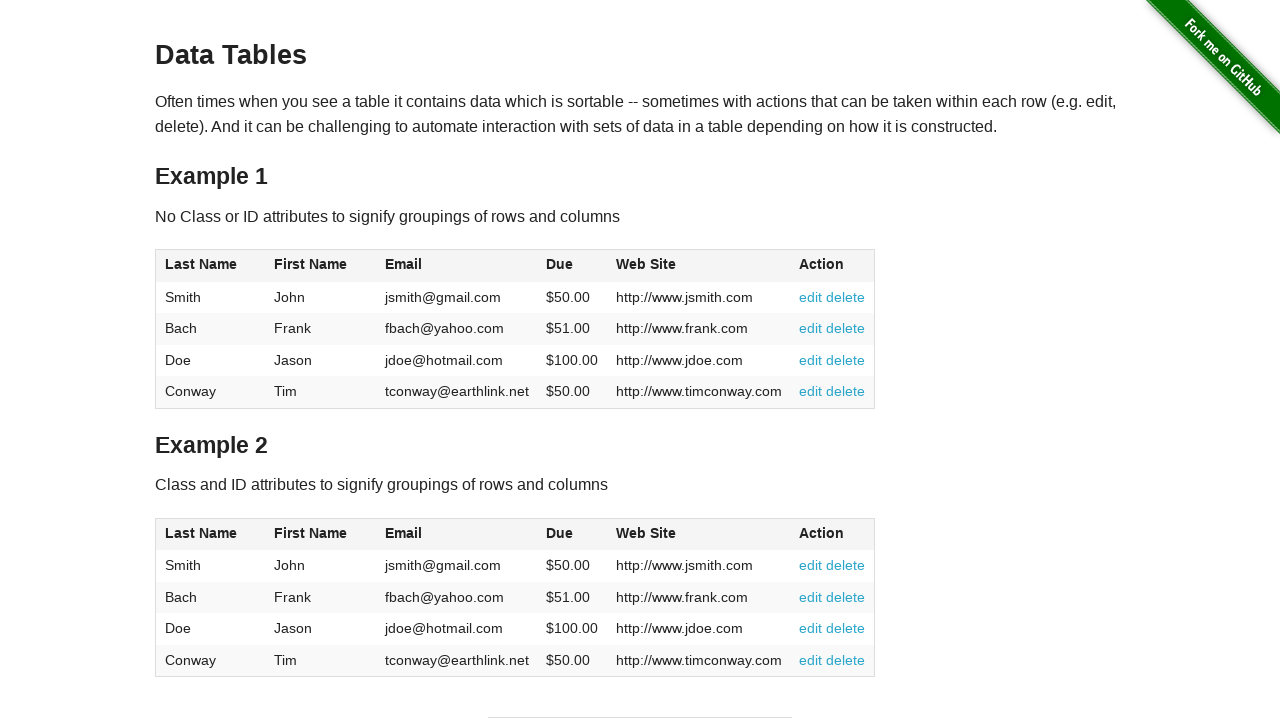

Verified cell contains non-empty text: 'http://www.jdoe.com'
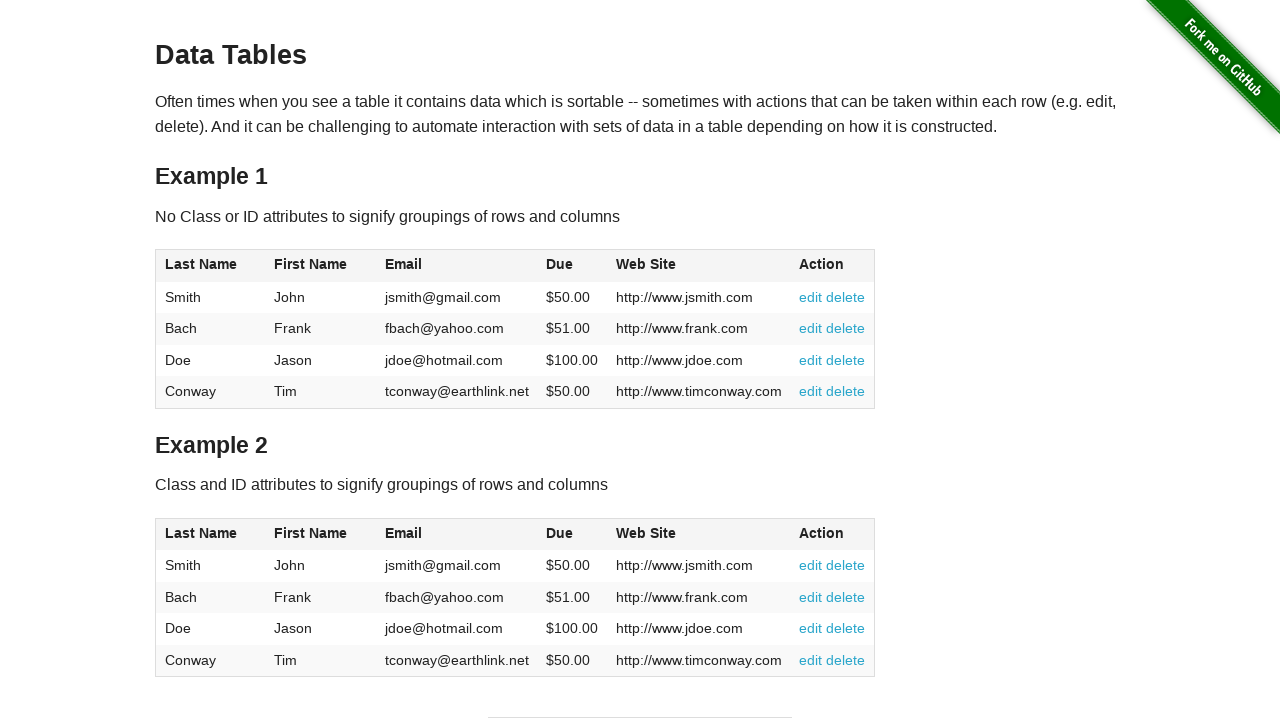

Verified cell contains non-empty text: '
          edit
          delete
        '
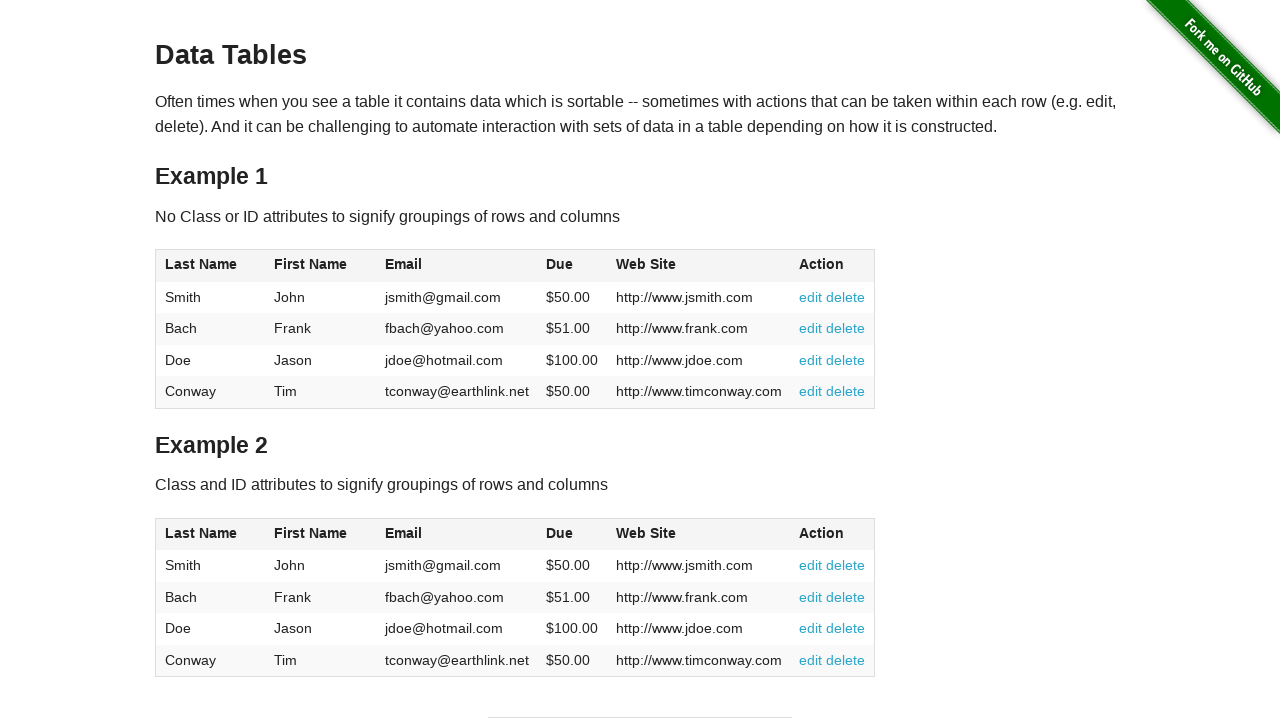

Verified cell contains non-empty text: 'Conway'
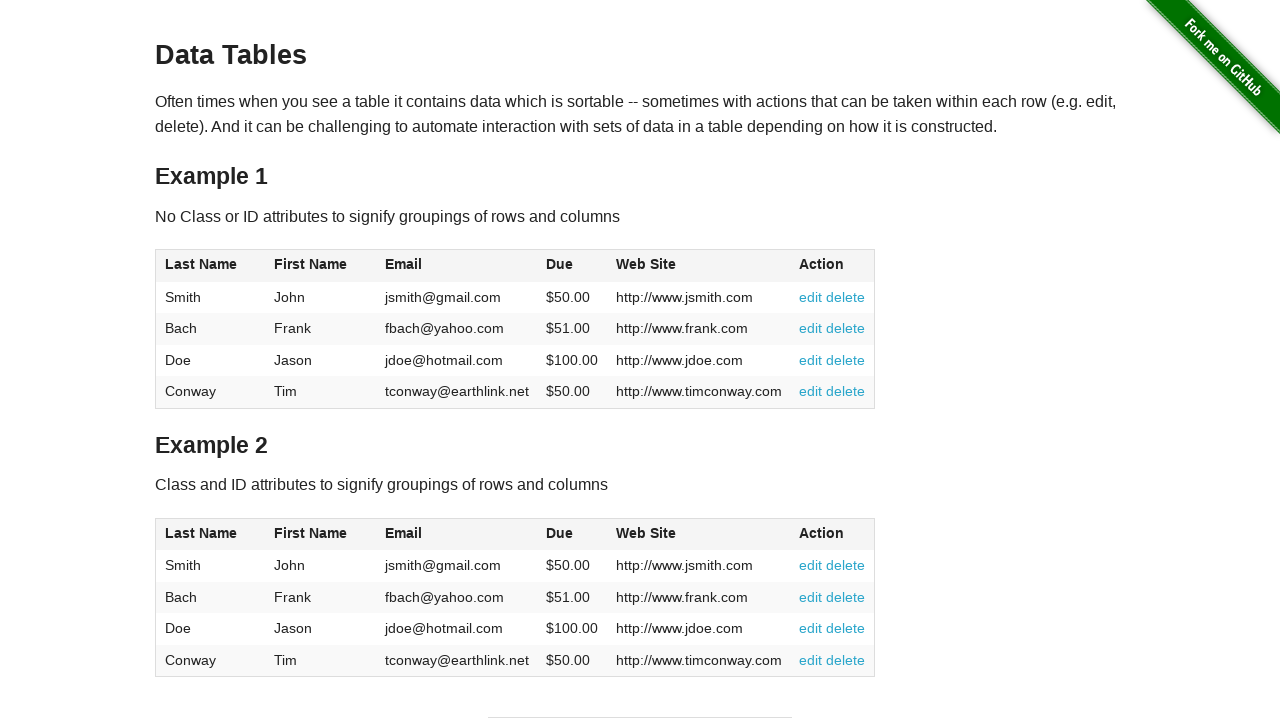

Verified cell contains non-empty text: 'Tim'
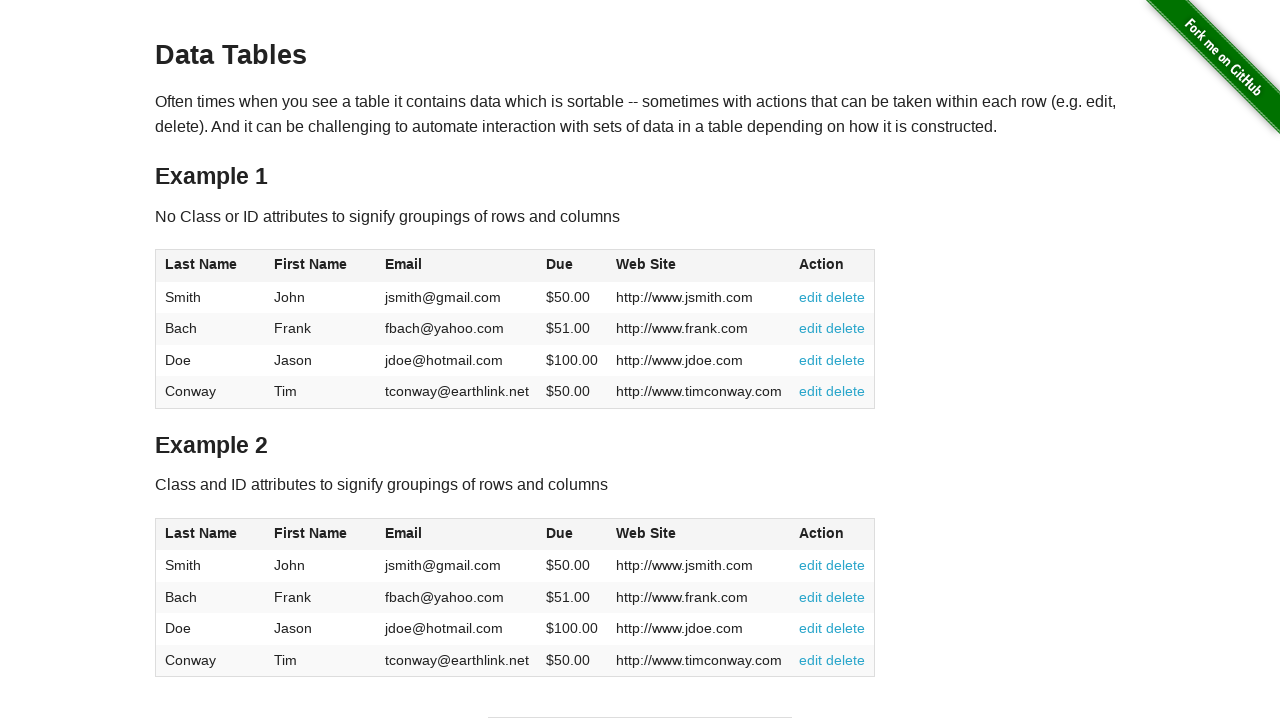

Verified cell contains non-empty text: 'tconway@earthlink.net'
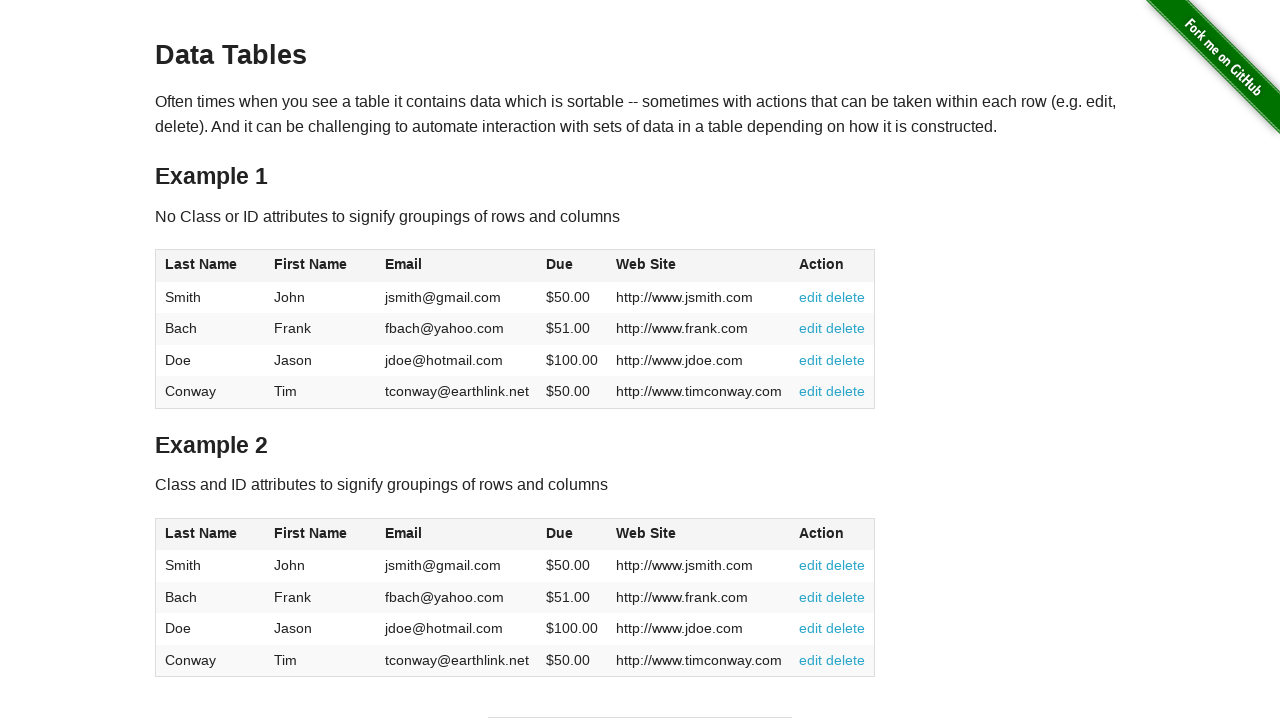

Verified cell contains non-empty text: '$50.00'
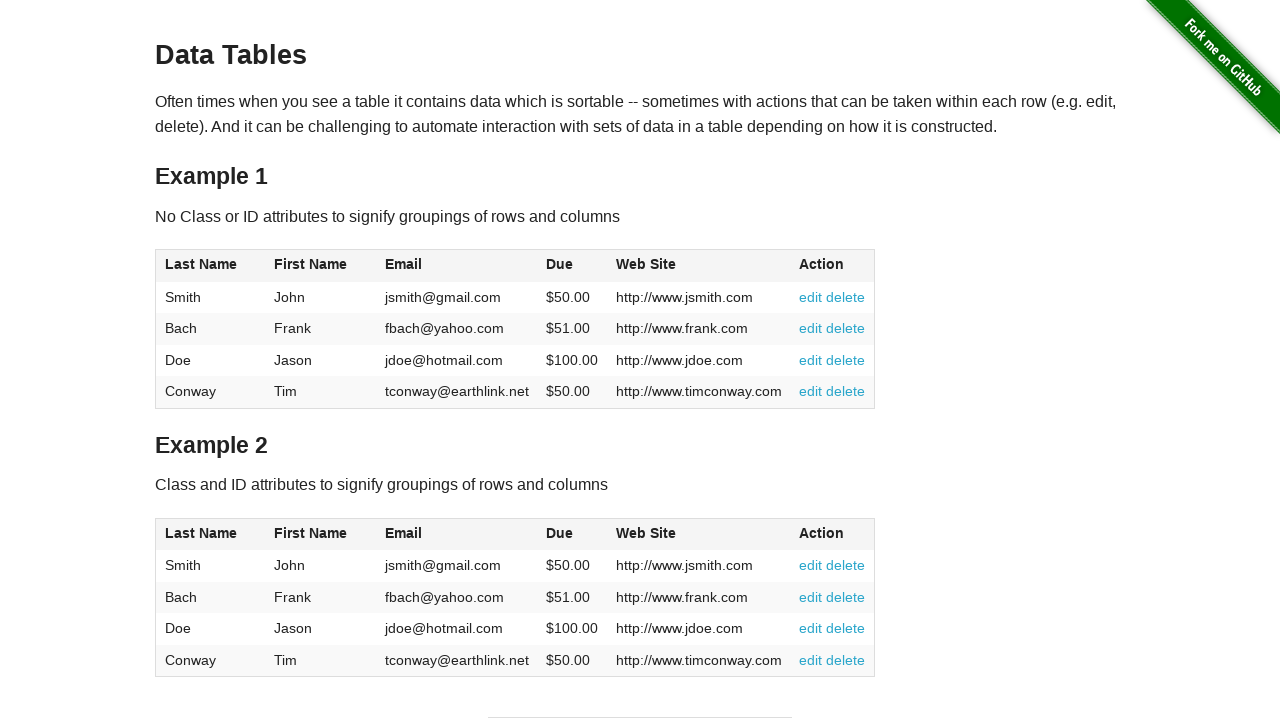

Verified cell contains non-empty text: 'http://www.timconway.com'
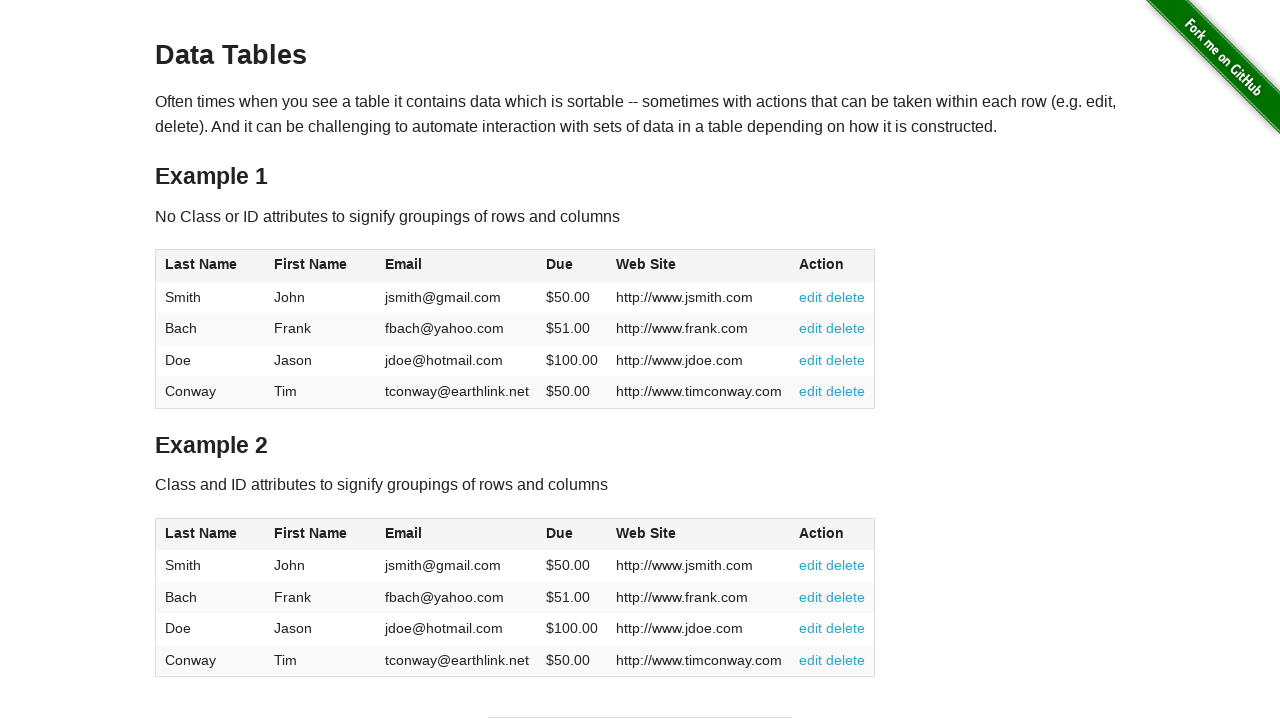

Verified cell contains non-empty text: '
          edit
          delete
        '
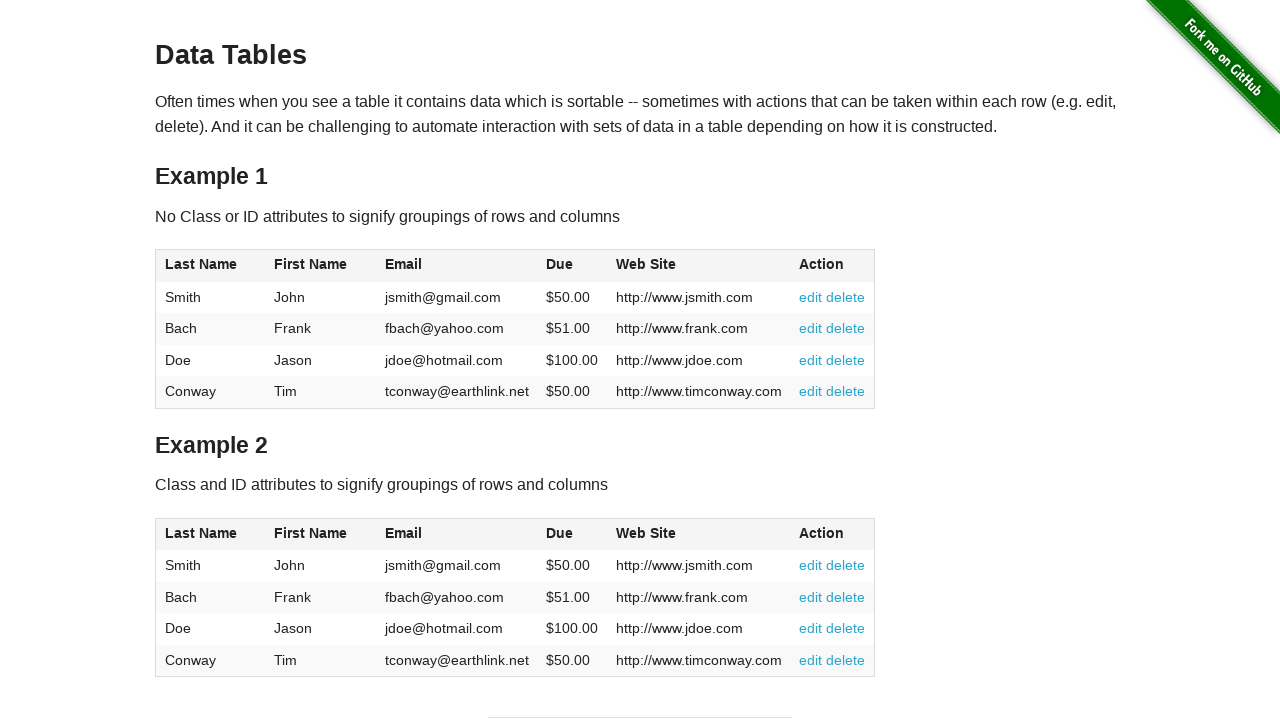

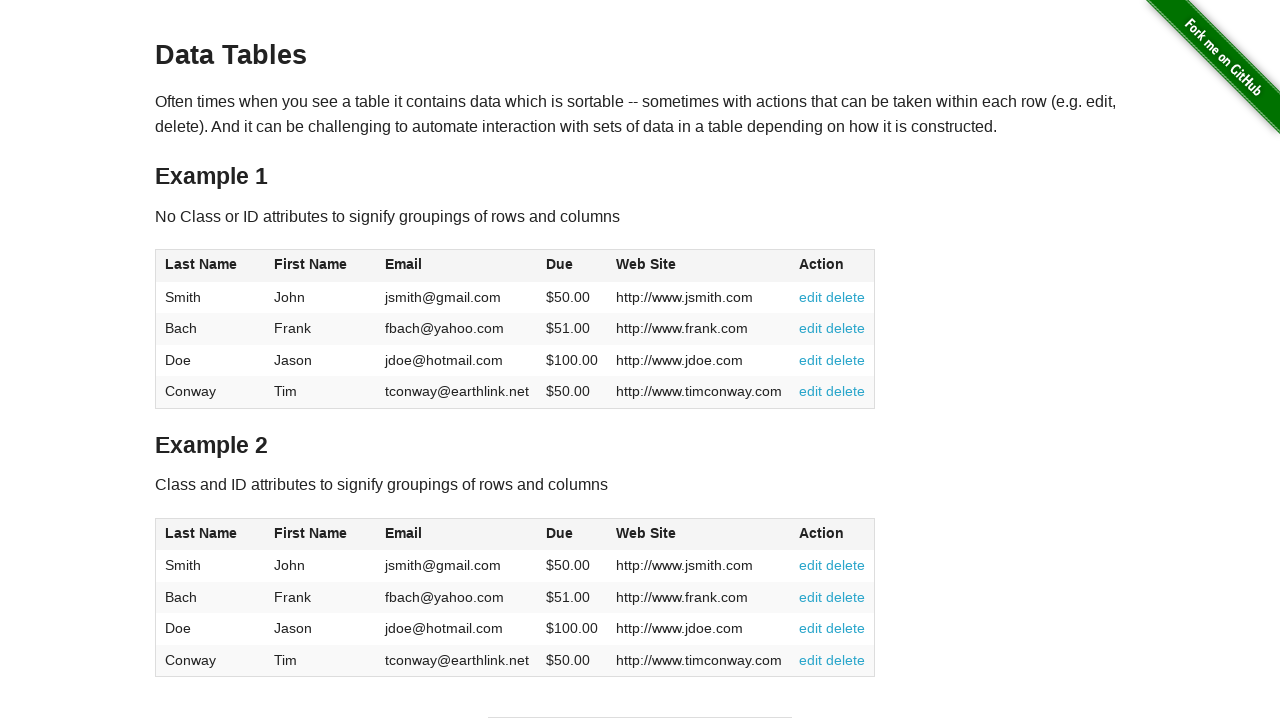